Tests the Challenging DOM page by navigating to it from the homepage, verifying the page heading, and clicking an Edit button in the table.

Starting URL: https://the-internet.herokuapp.com

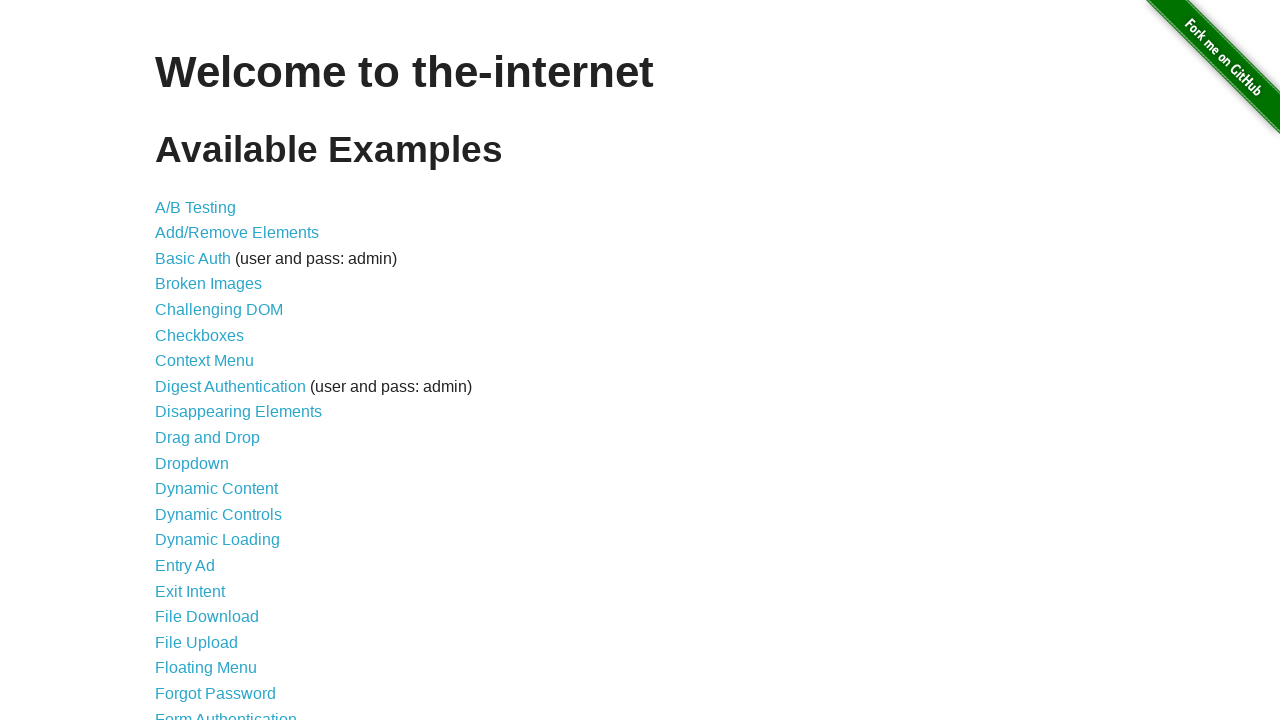

Clicked on Challenging DOM link to navigate from homepage at (219, 310) on a[href='/challenging_dom']
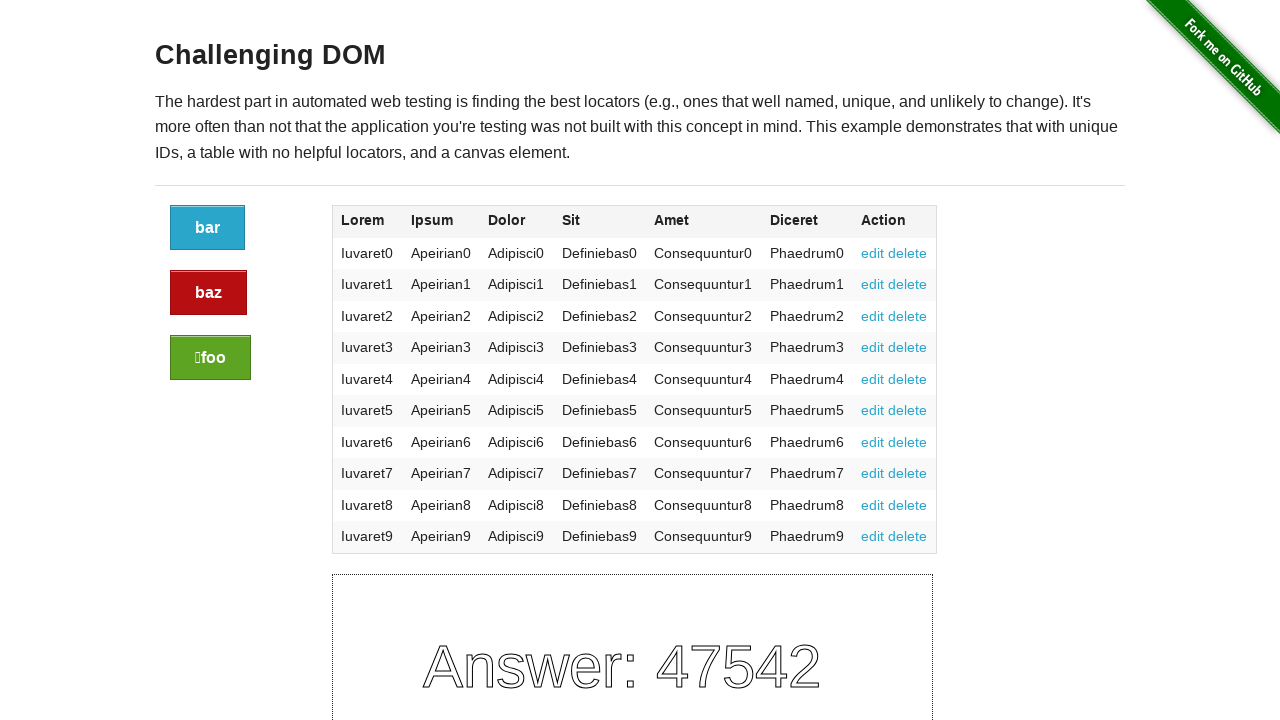

Waited for navigation to Challenging DOM page
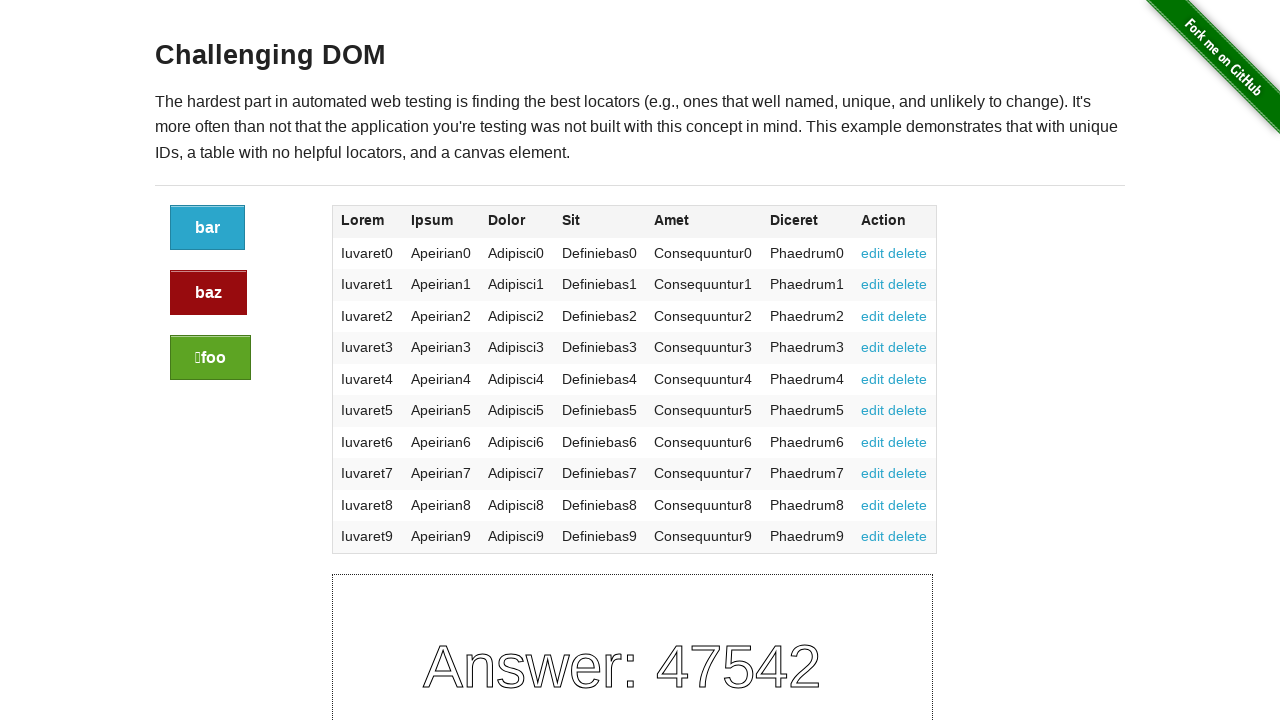

Located page heading element
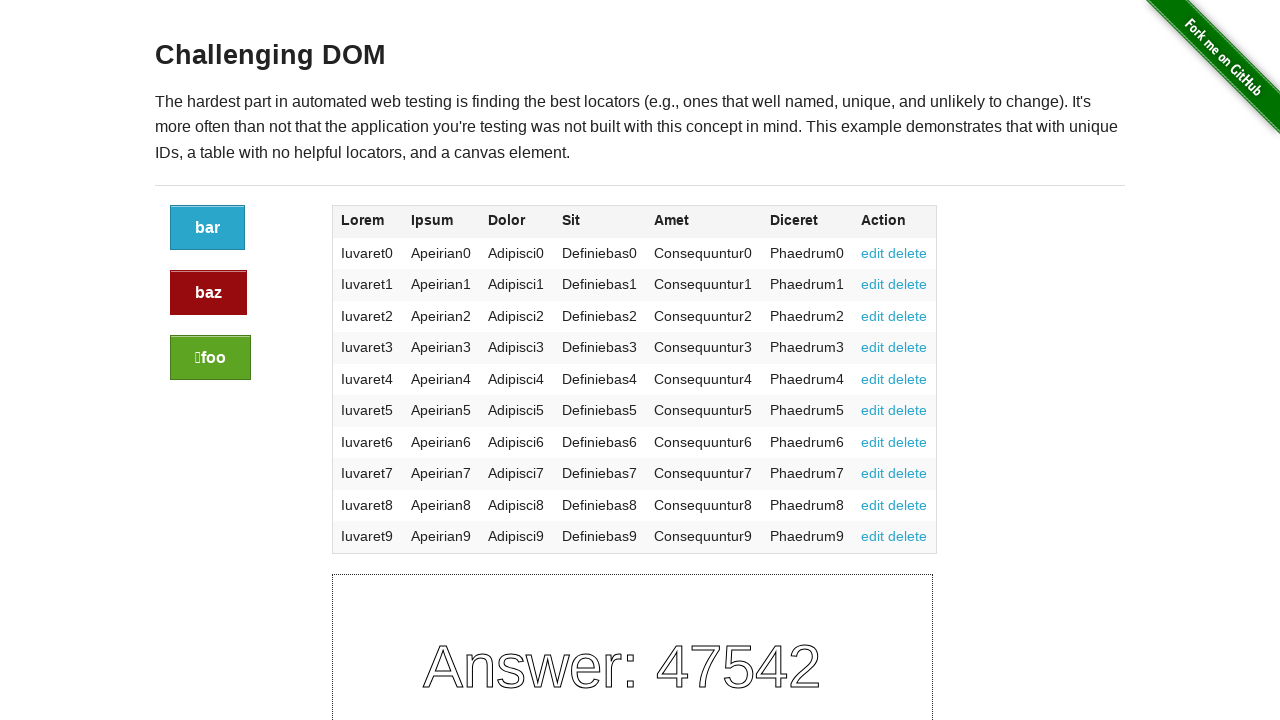

Verified page heading is 'Challenging DOM'
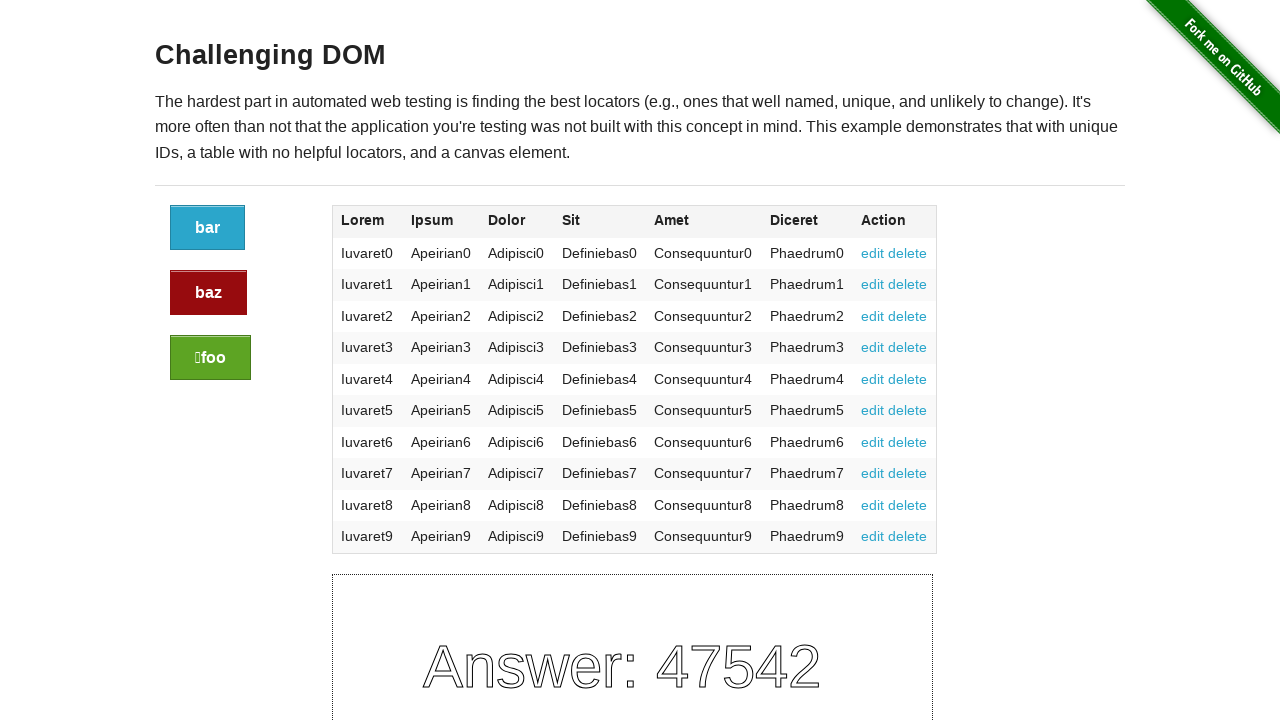

Clicked Edit button in the first table row at (873, 253) on table tbody tr:first-child a:has-text('edit')
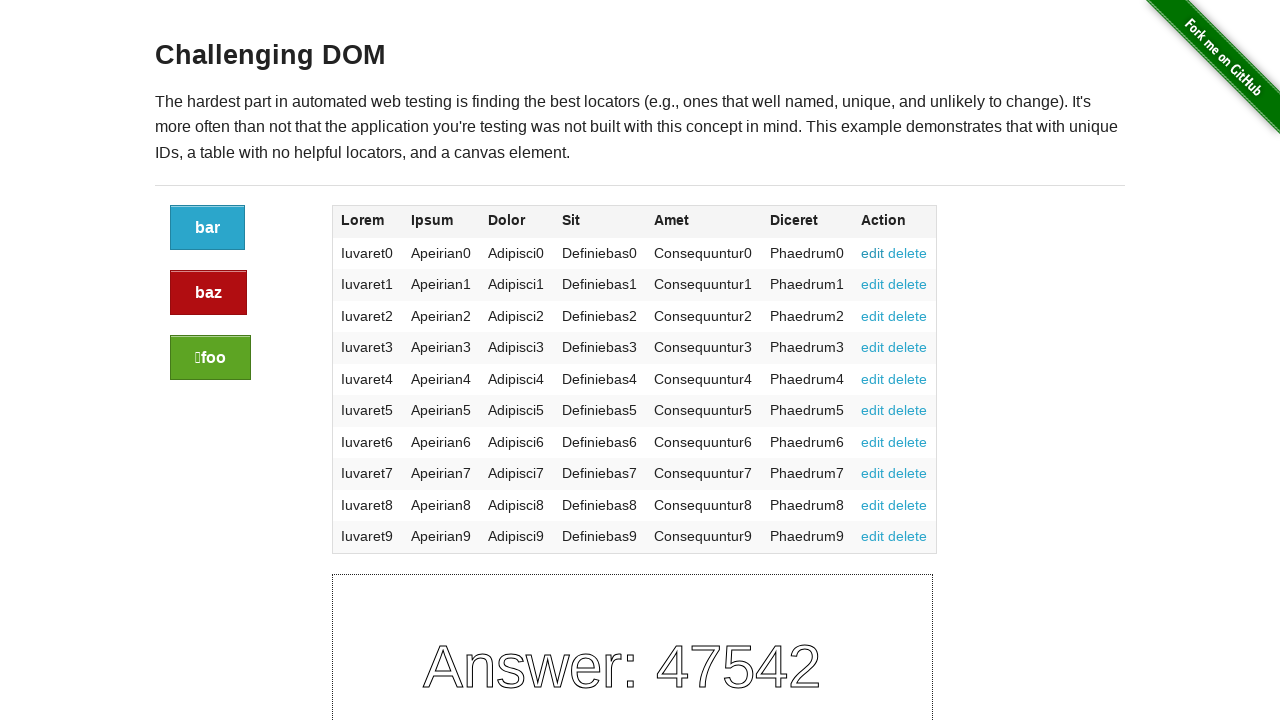

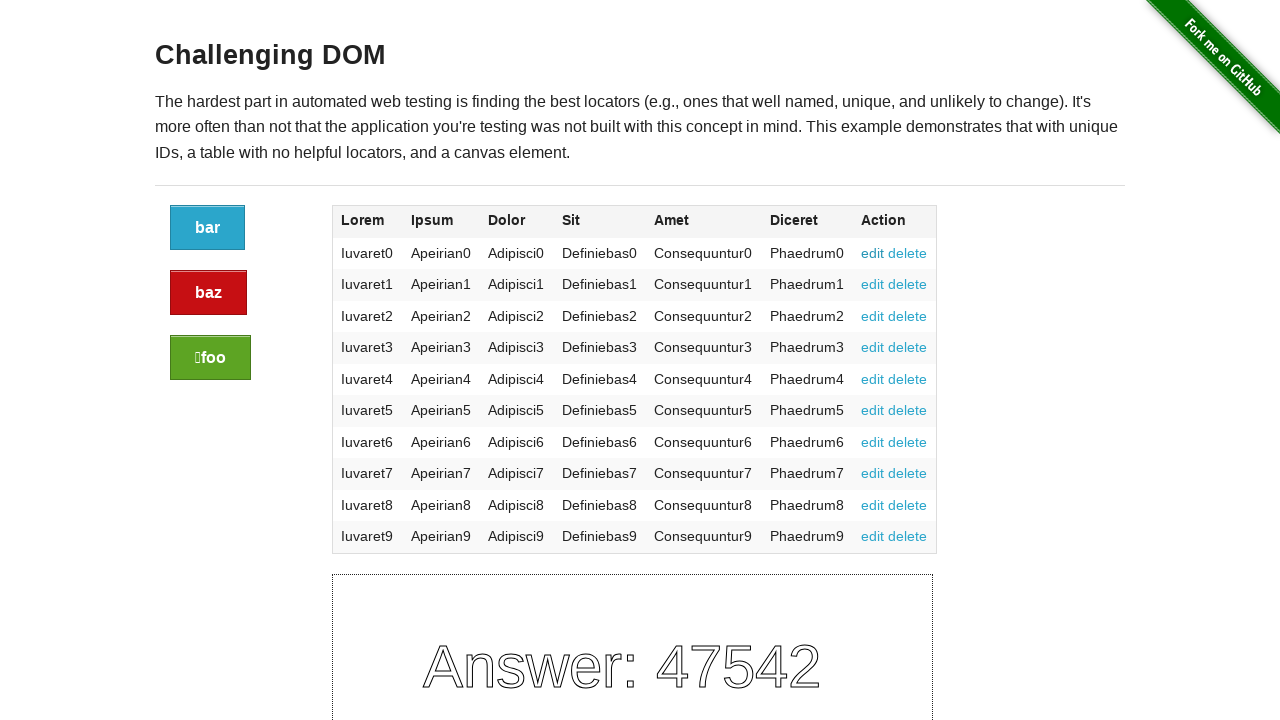